Tests scrolling functionality on Zerodha's margin calculator page by locating an element and scrolling it into view, then scrolling up.

Starting URL: https://zerodha.com/margin-calculator/SPAN/

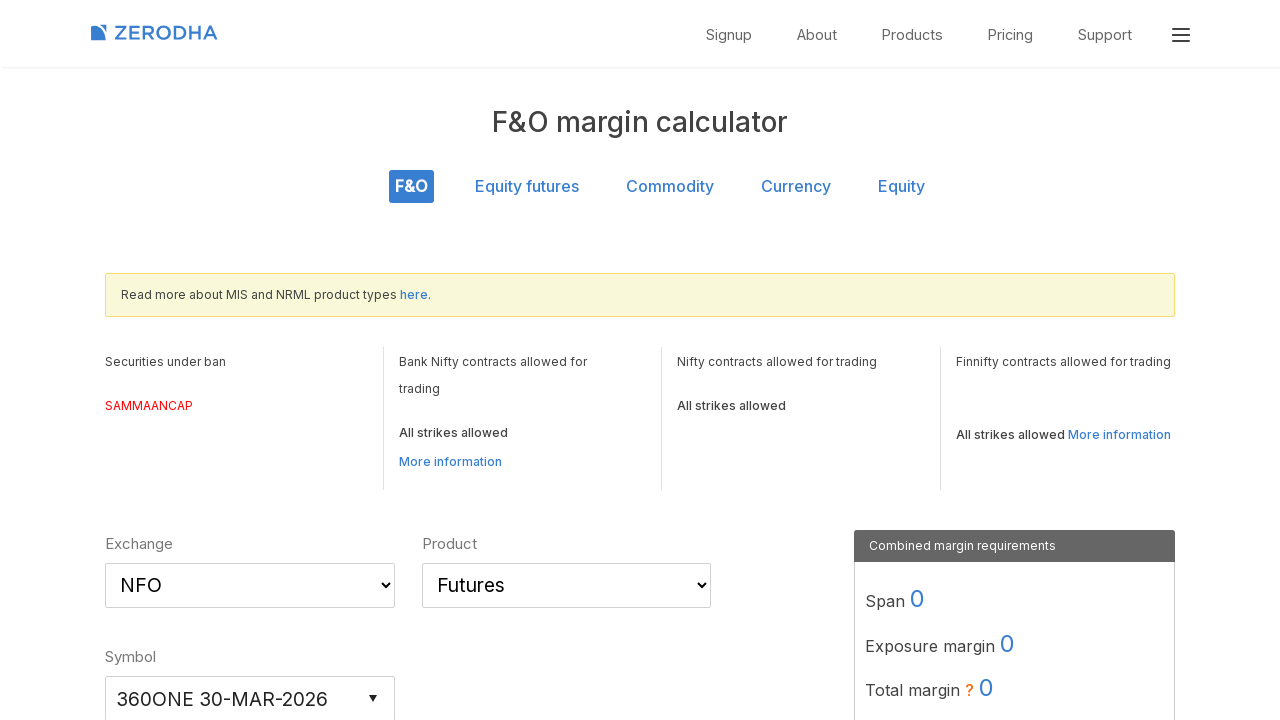

Waited 2000ms for page to load
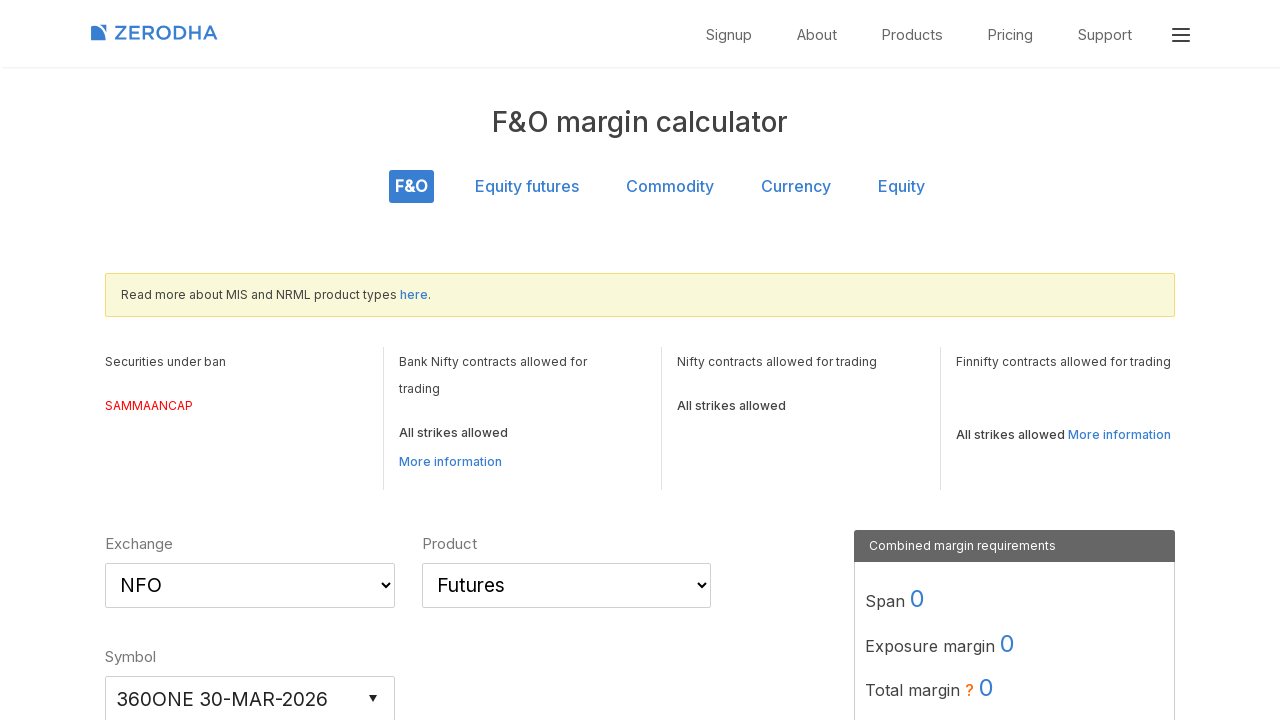

Located the 3rd micromini-container link element
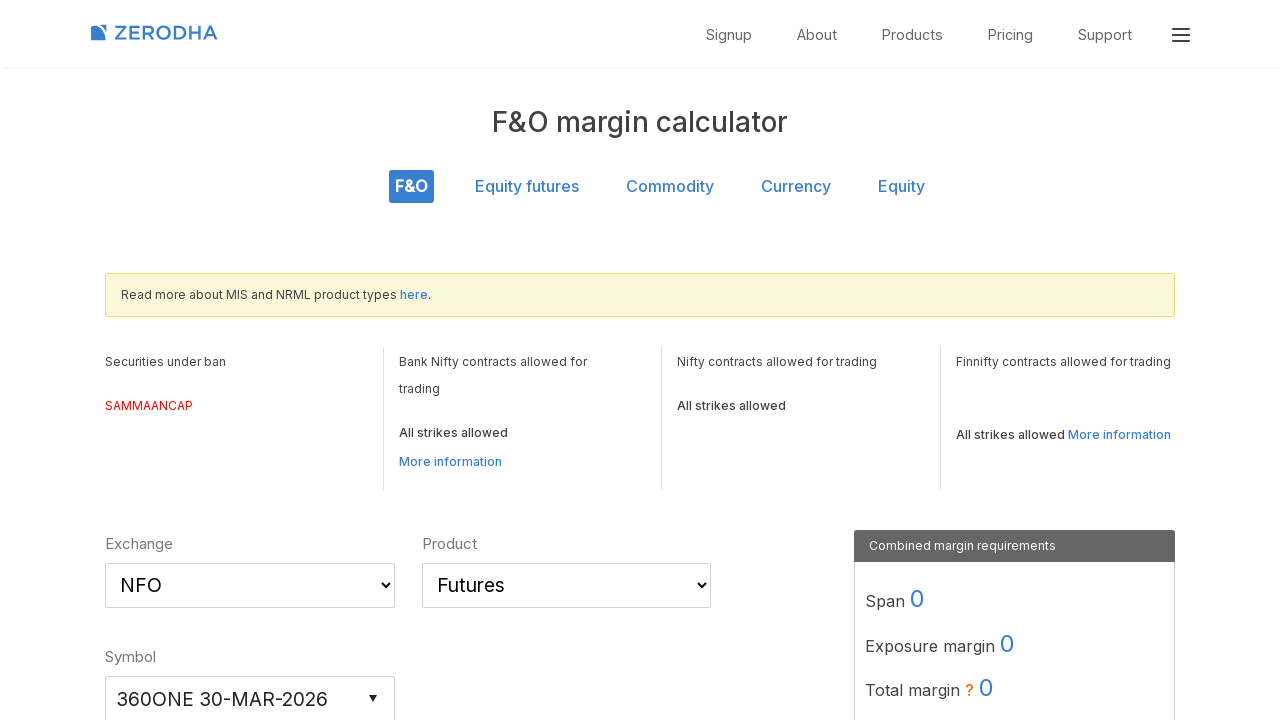

Scrolled the target element into view
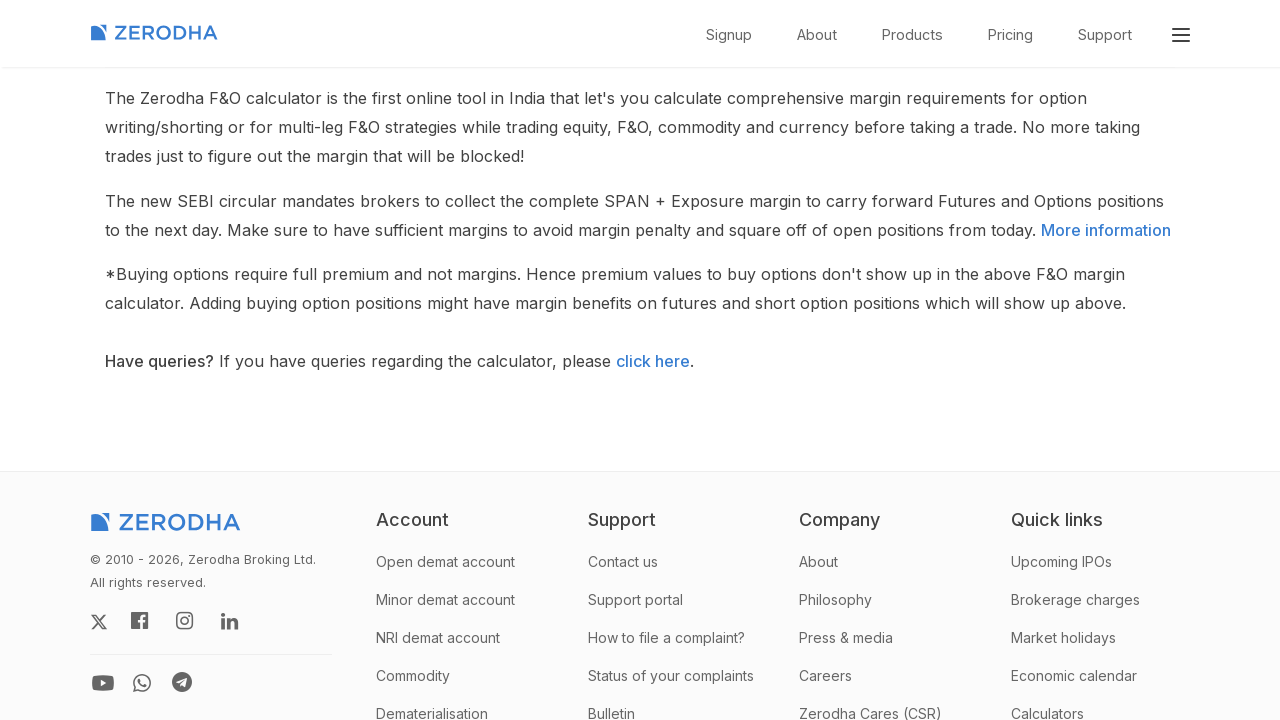

Scrolled up by 1000 pixels on the margin calculator page
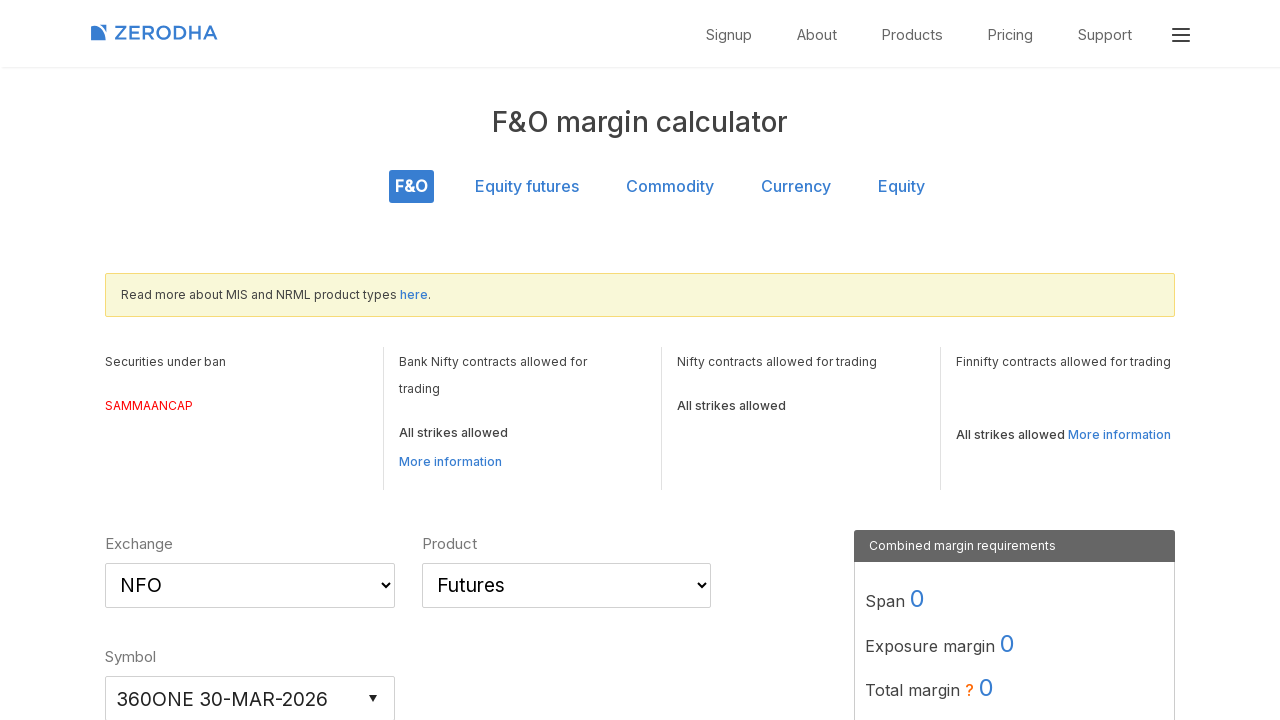

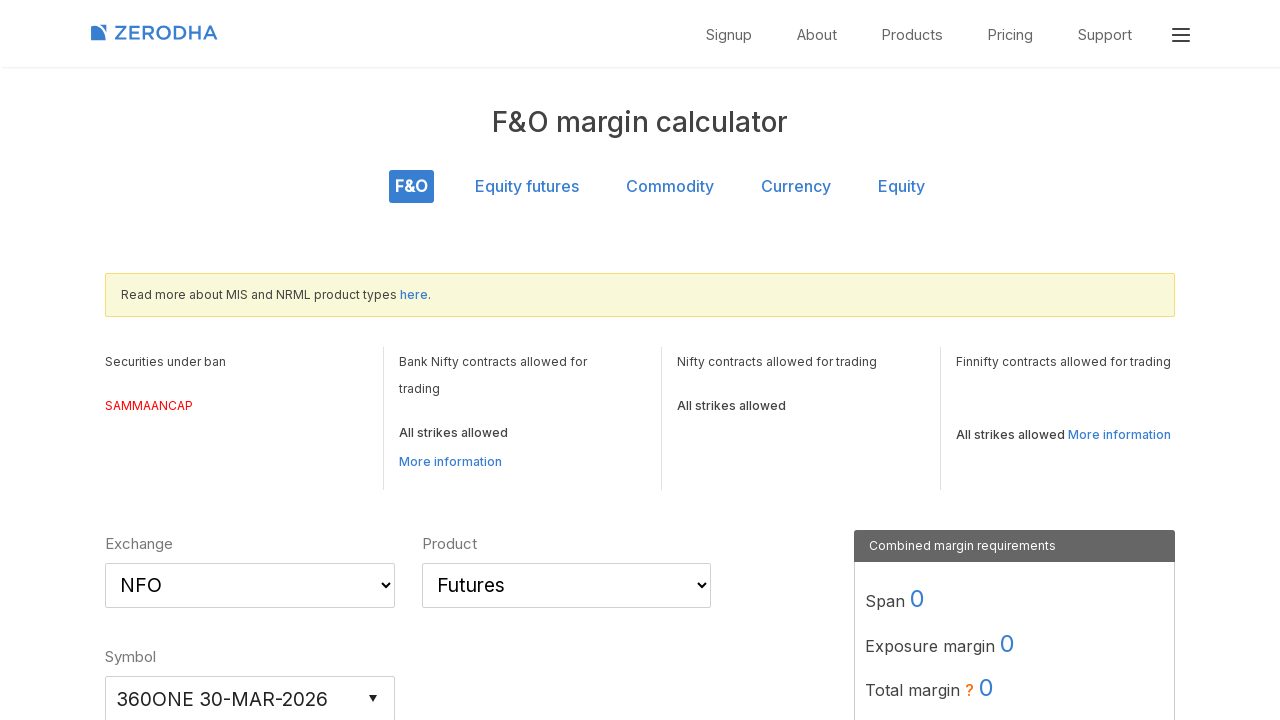